Tests drag and drop functionality by dragging 'box A' element onto 'box B' element

Starting URL: https://crossbrowsertesting.github.io/drag-and-drop

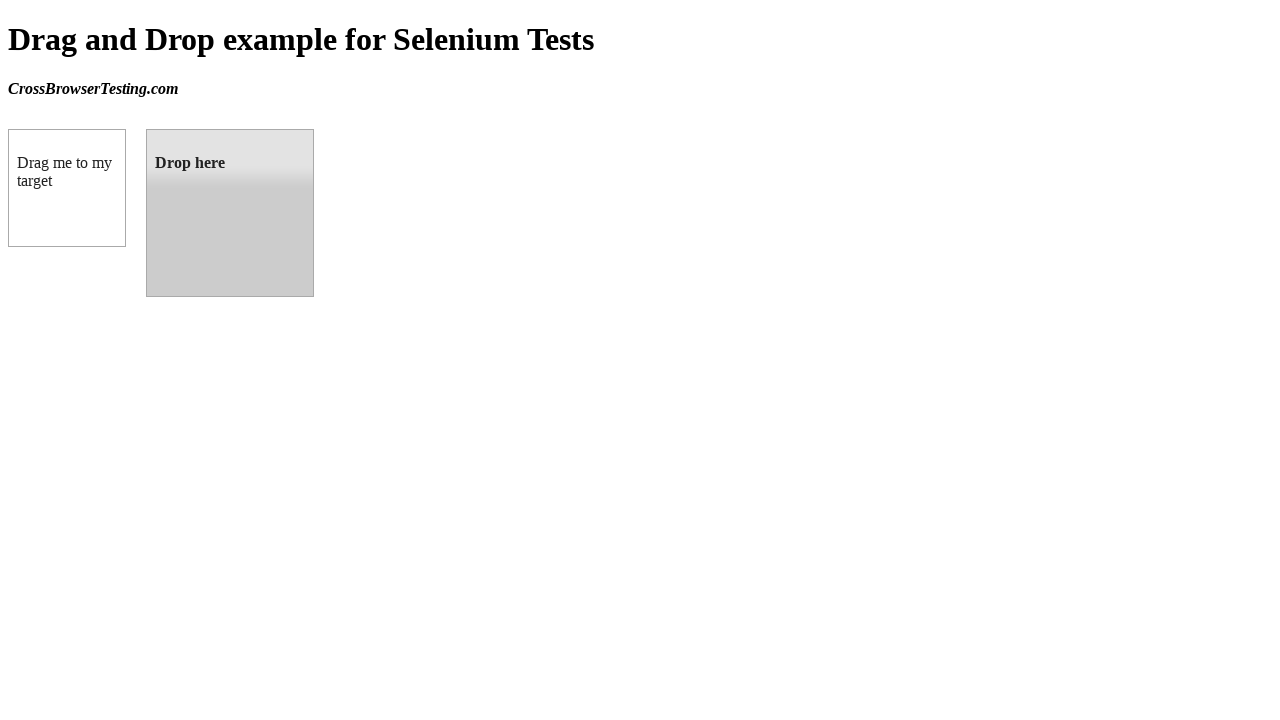

Located source element 'box A' with ID 'draggable'
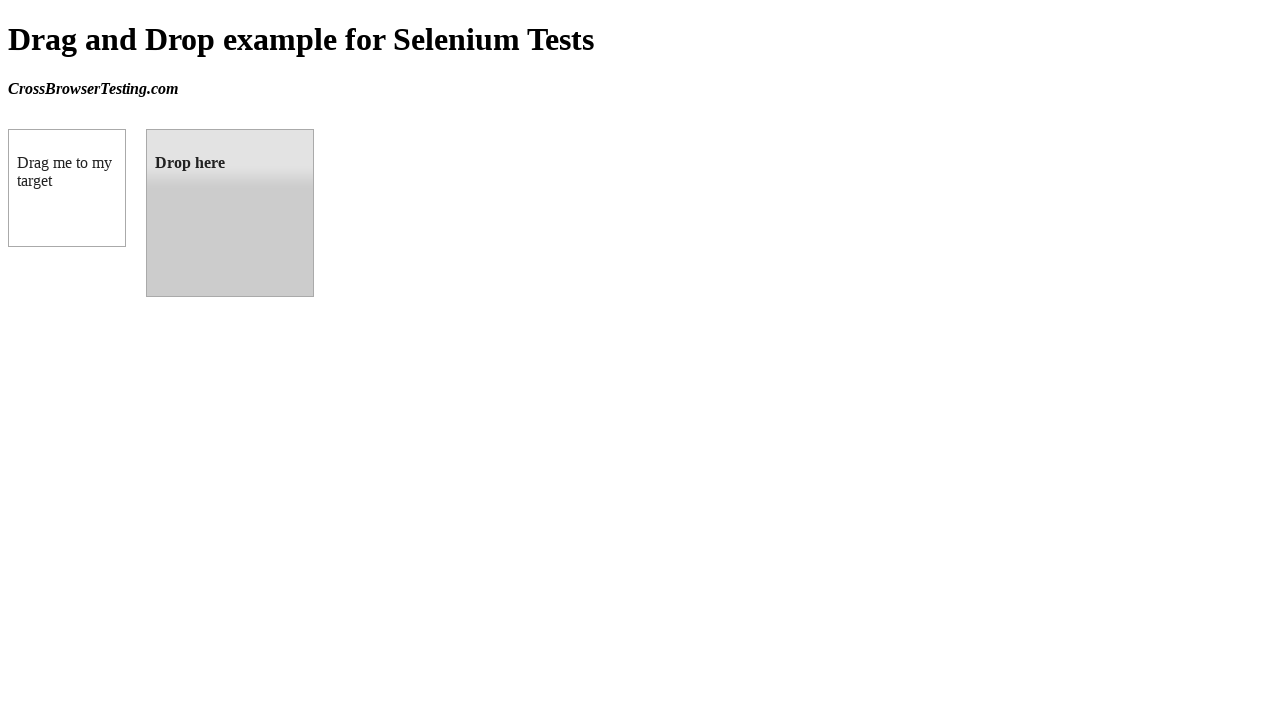

Located target element 'box B' with ID 'droppable'
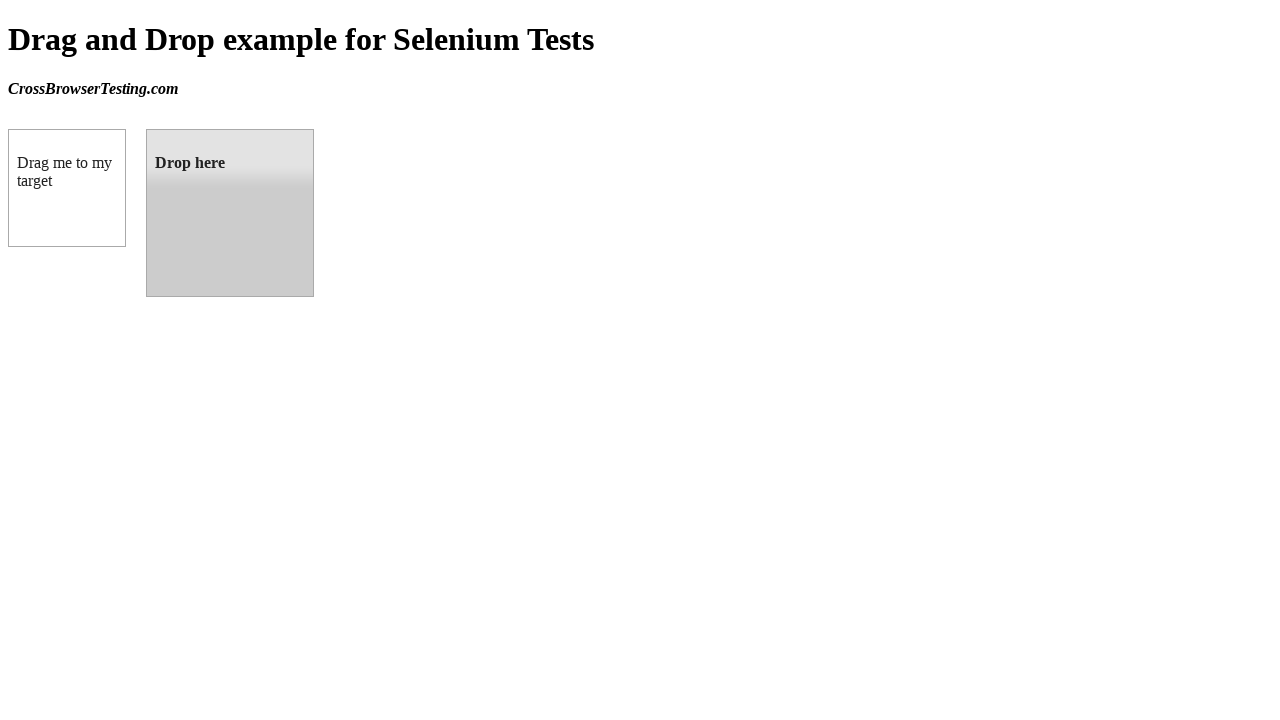

Dragged 'box A' onto 'box B' successfully at (230, 213)
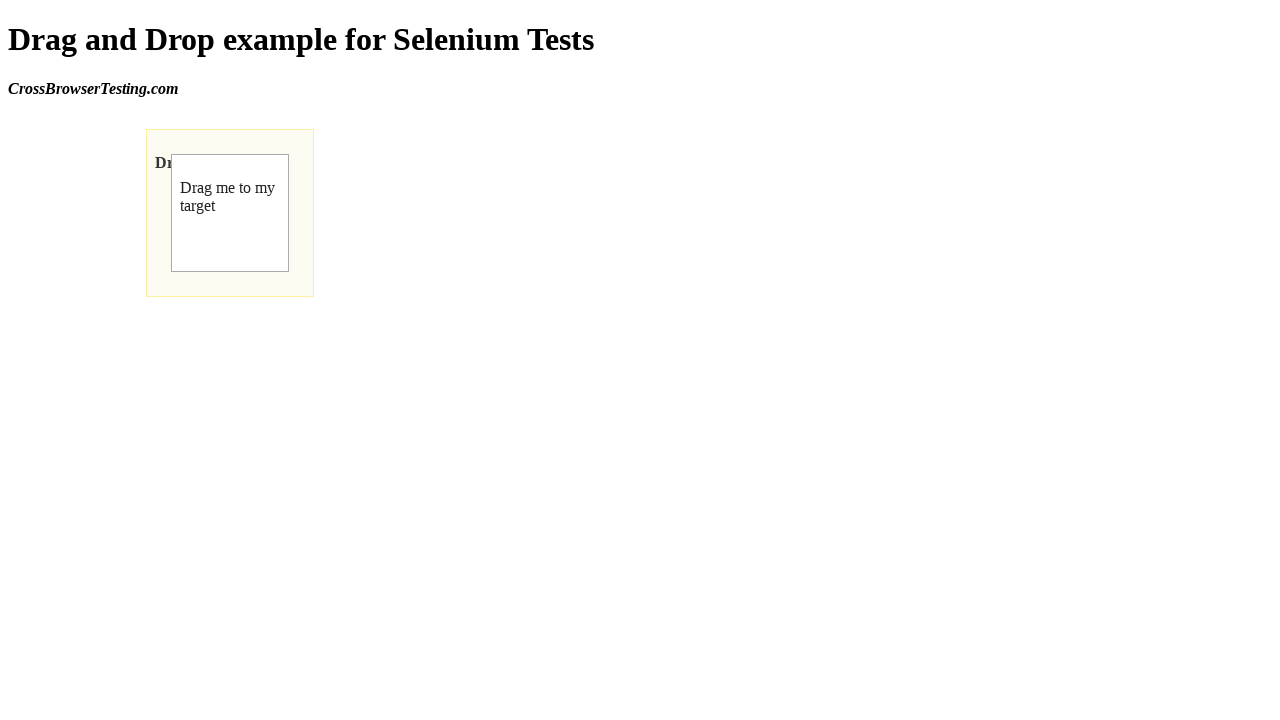

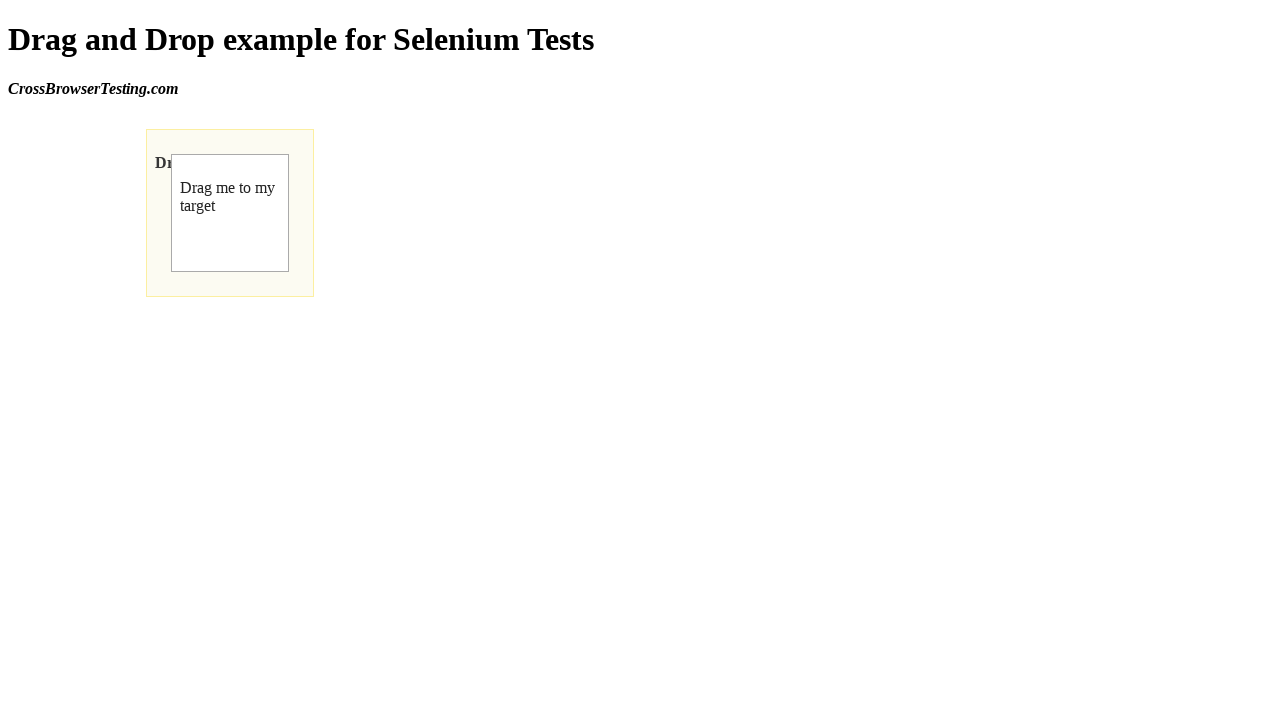